Tests dynamic controls by clicking Enable button and waiting for input field to become enabled before entering text

Starting URL: https://the-internet.herokuapp.com/dynamic_controls

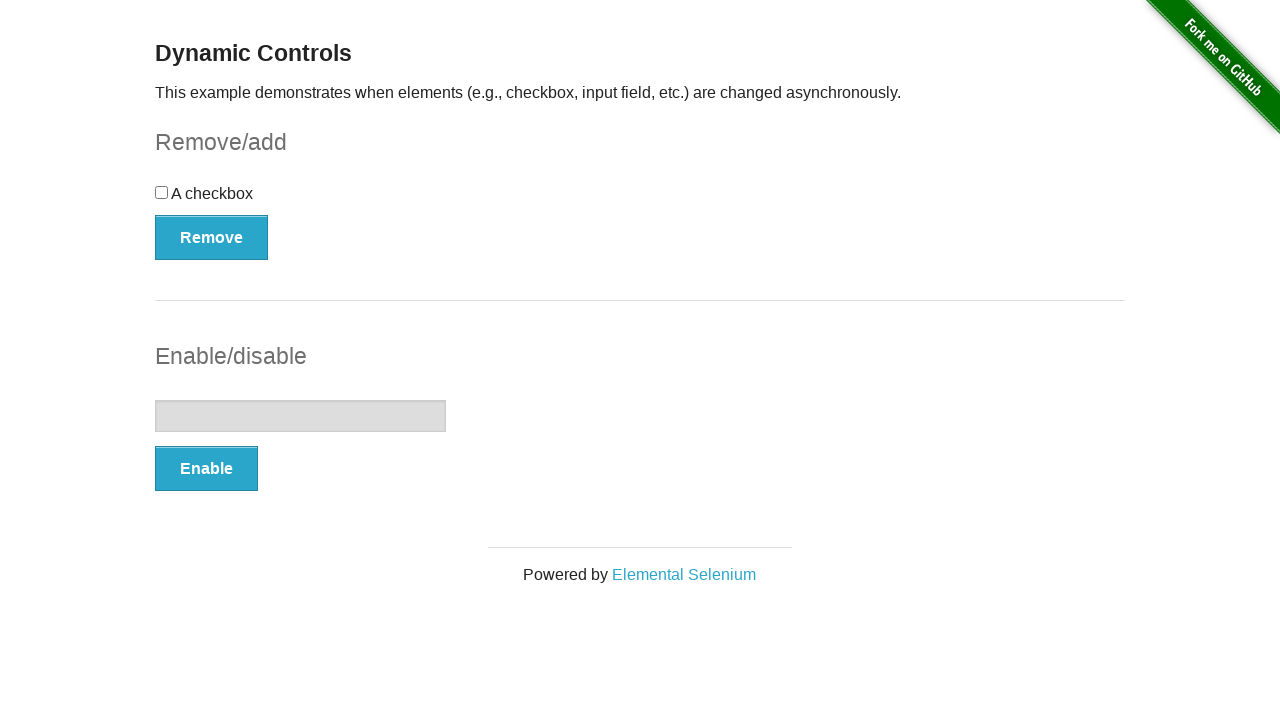

Clicked Enable button to enable text input field at (206, 469) on xpath=//button[text()='Enable']
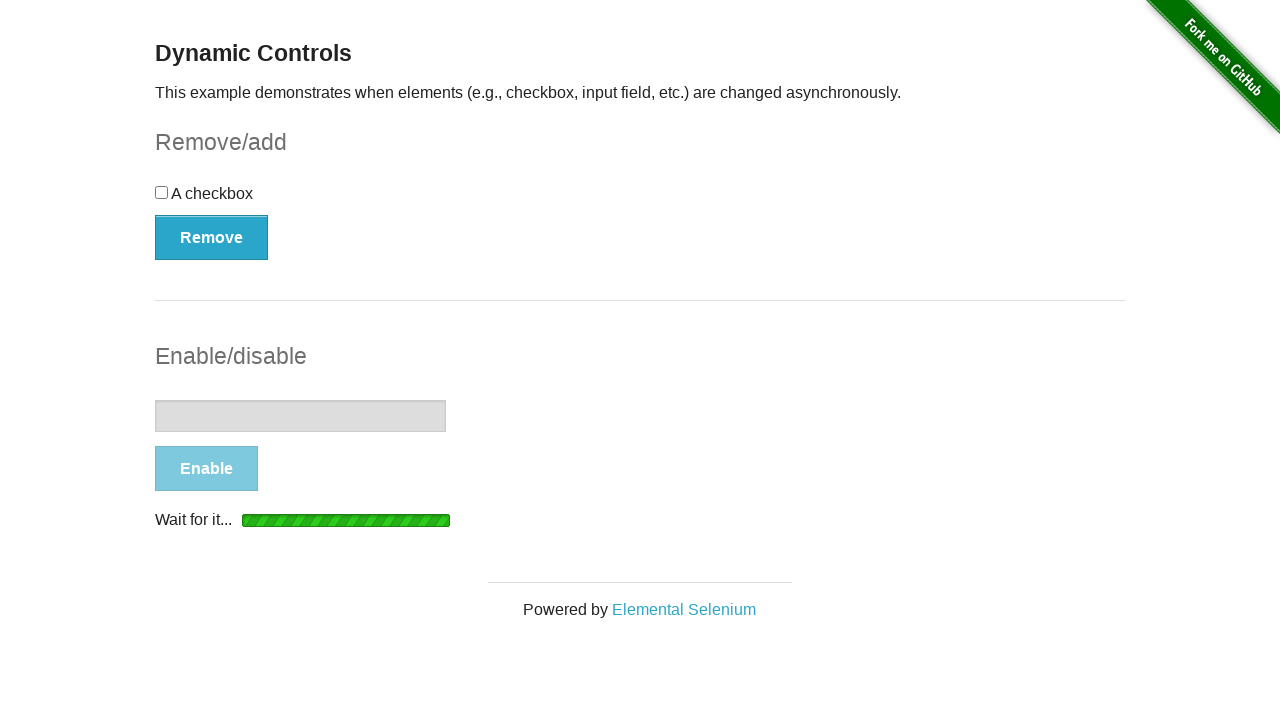

Text input field became enabled
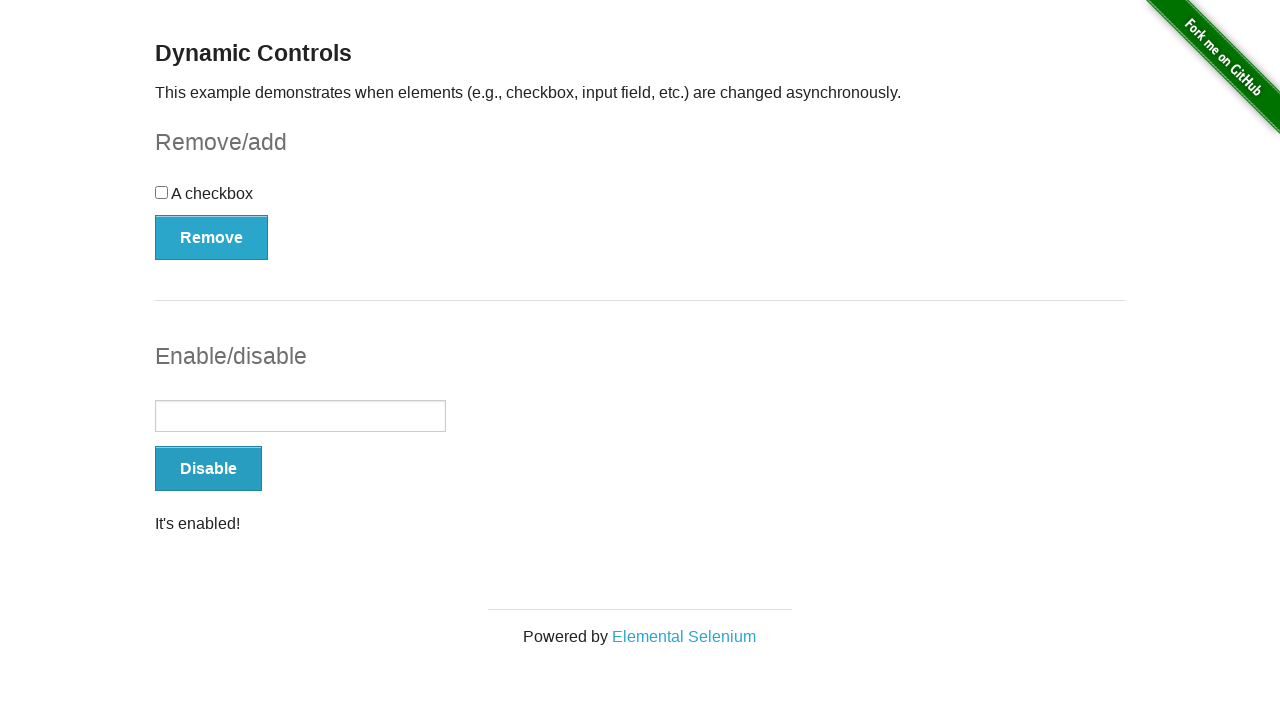

Entered 'Test' into the enabled text input field on //input[@type='text']
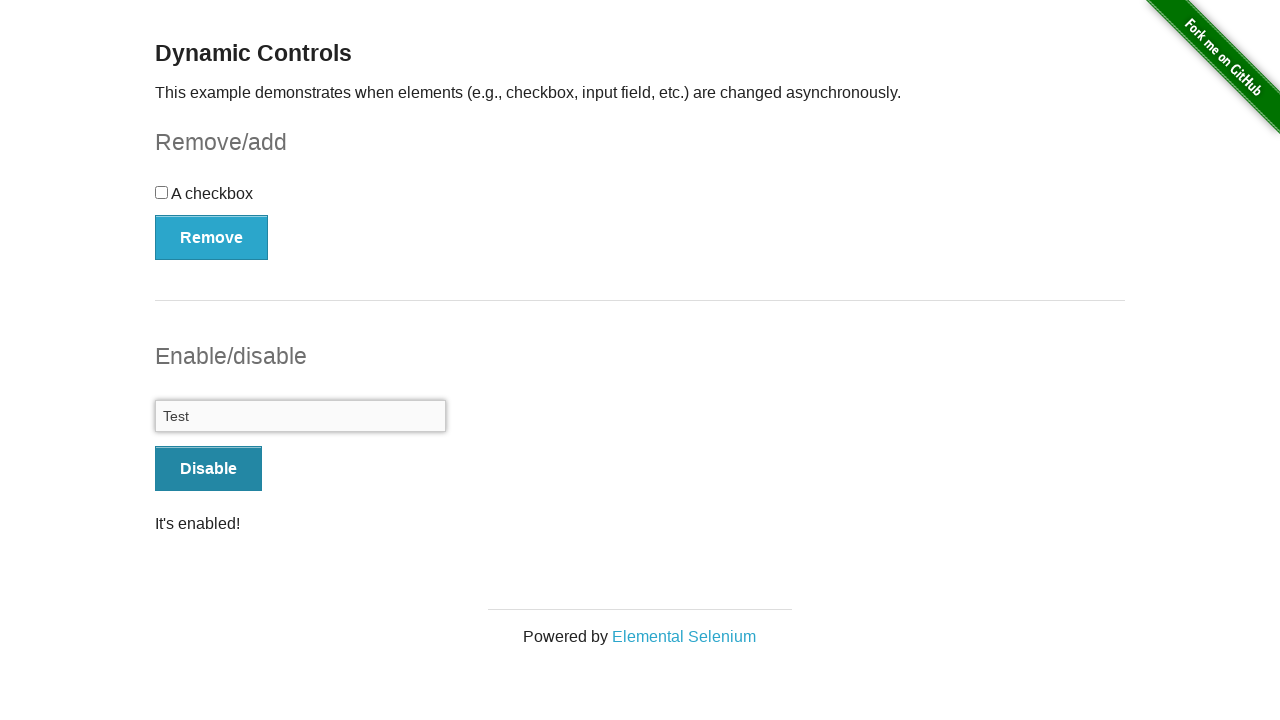

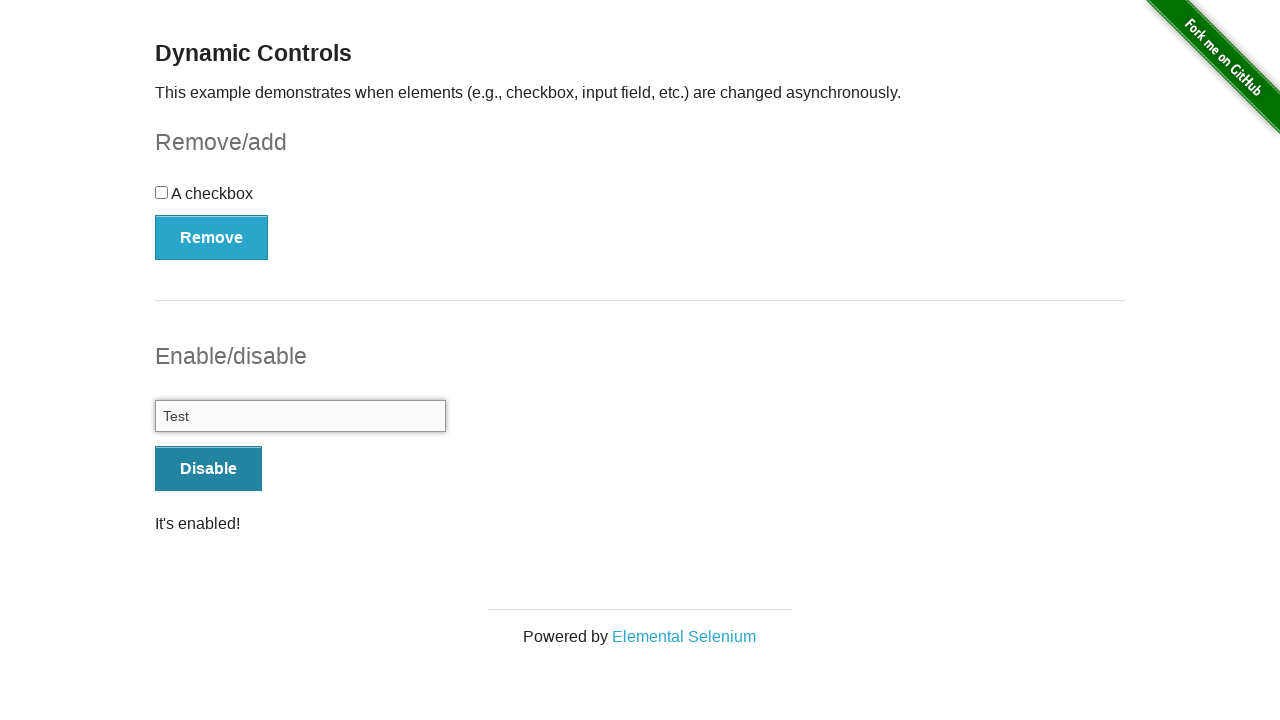